Tests window handling by opening a new window, verifying content in both windows, and switching between them

Starting URL: https://the-internet.herokuapp.com/windows

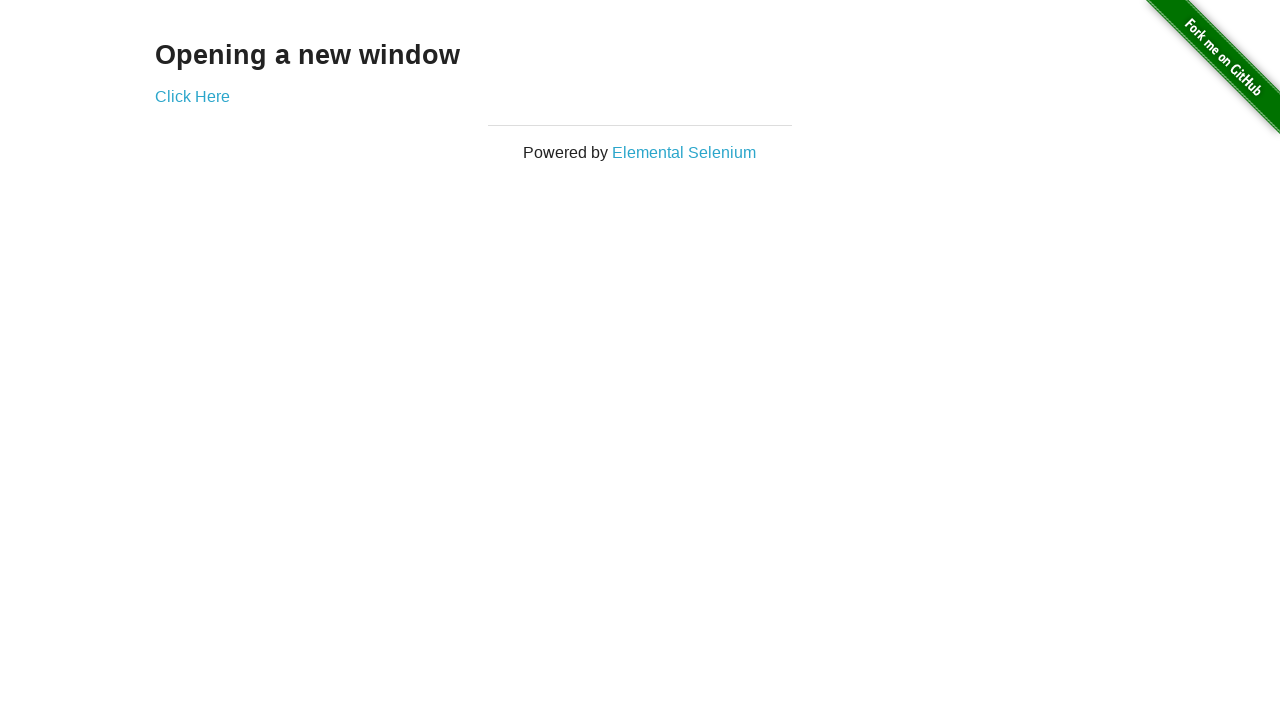

Retrieved opening text from main page
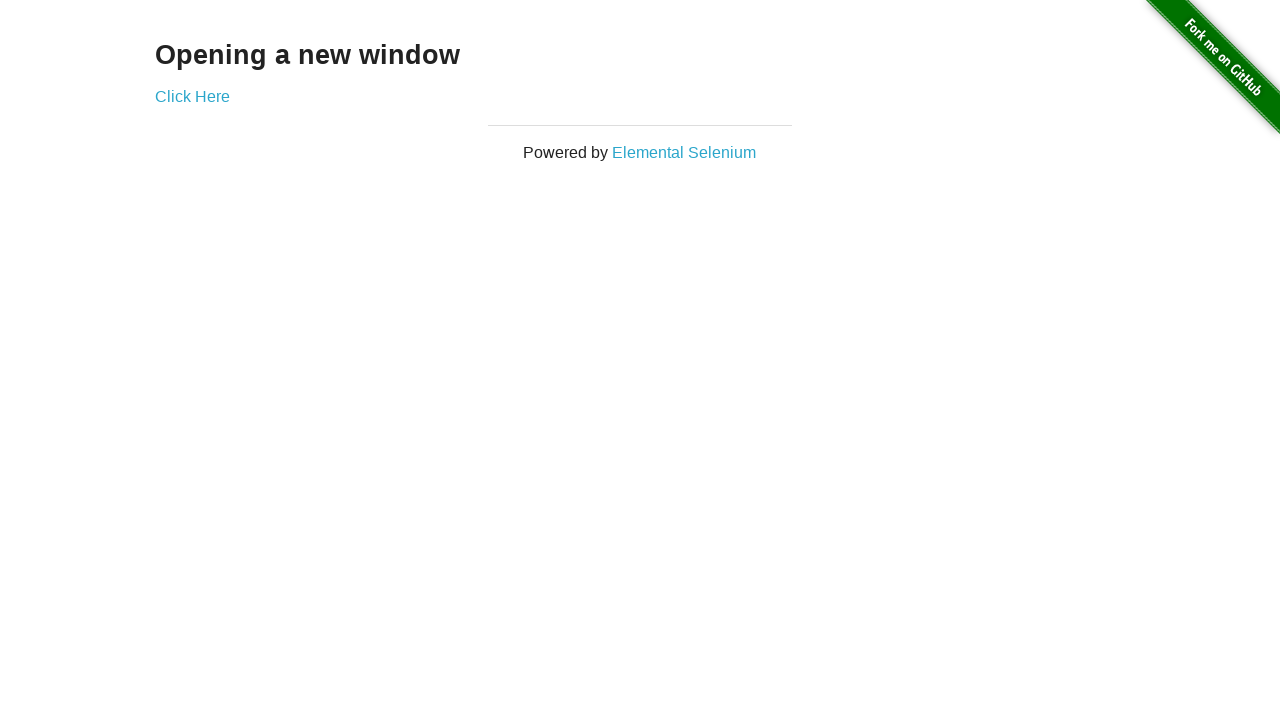

Verified opening text matches 'Opening a new window'
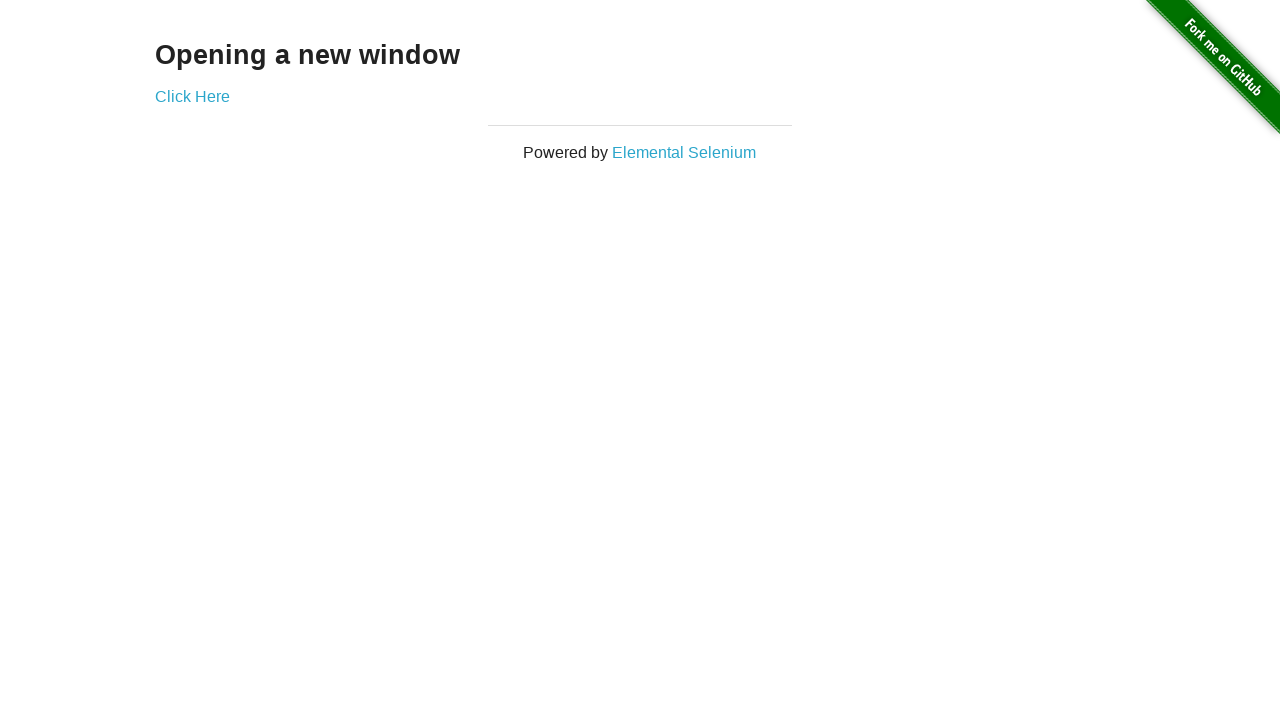

Verified main page title is 'The Internet'
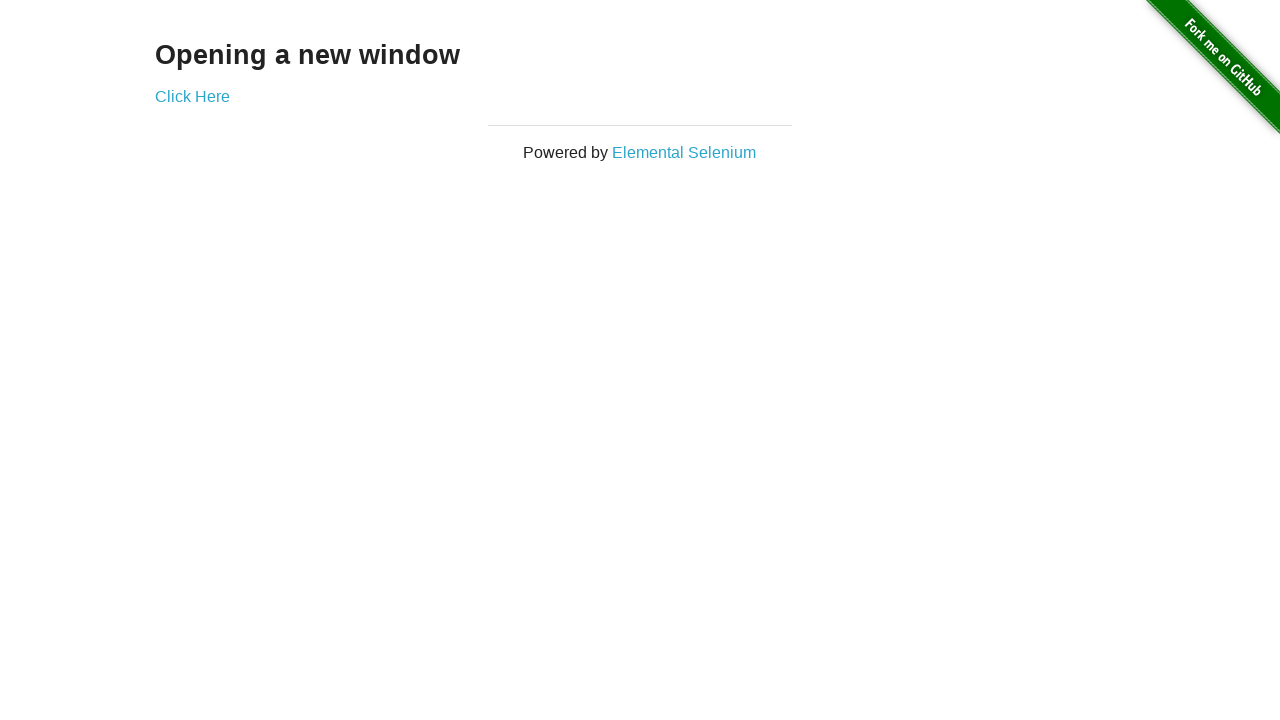

Clicked 'Click Here' button to open new window at (192, 96) on text=Click Here
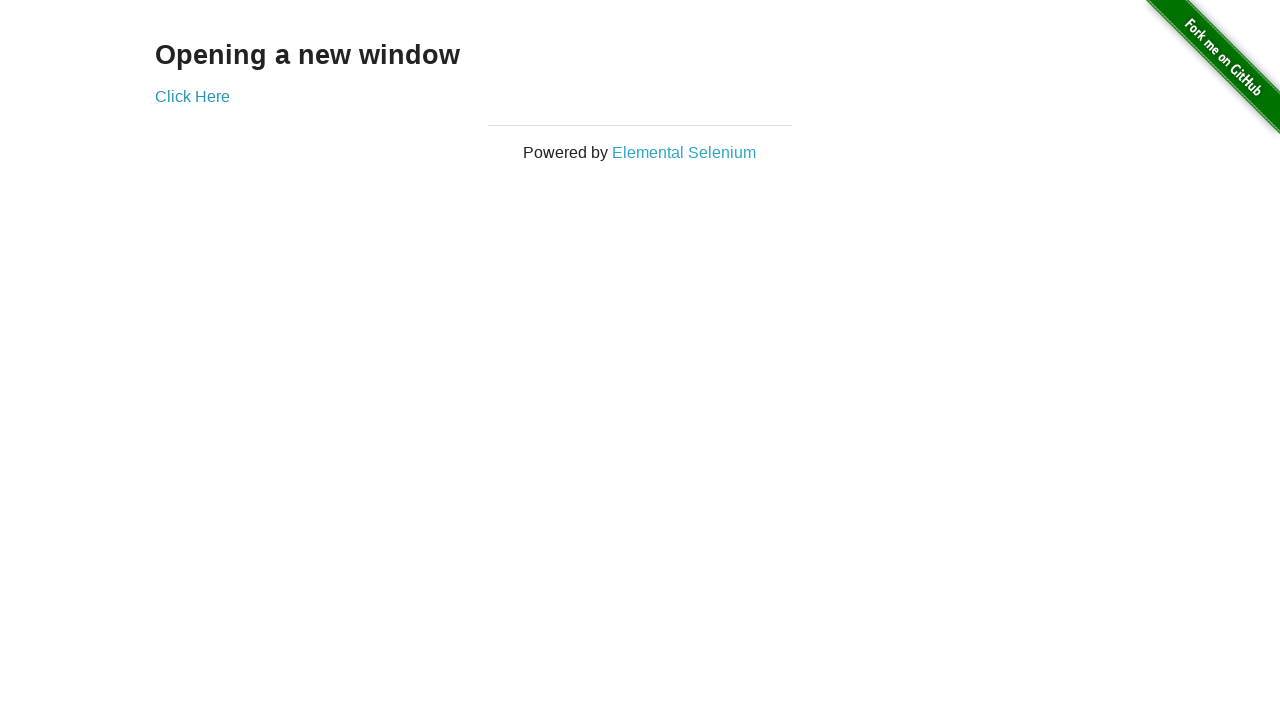

Captured new window popup
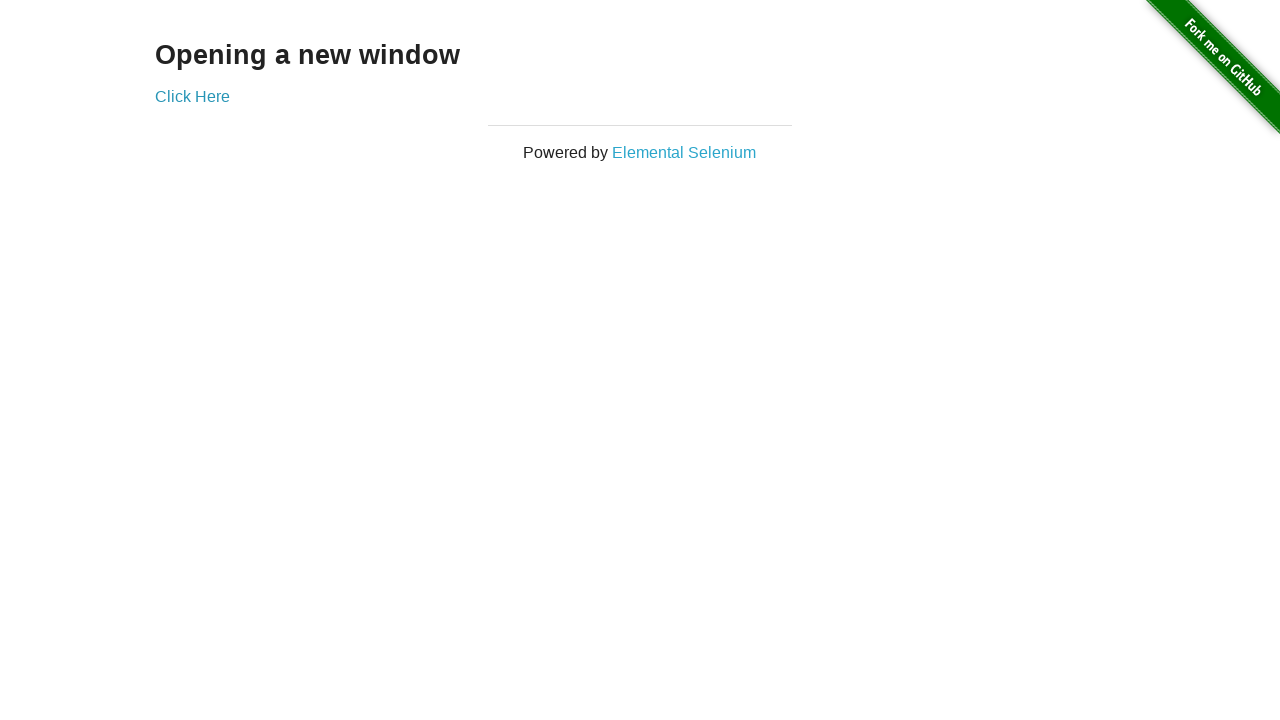

Verified new window title is 'New Window'
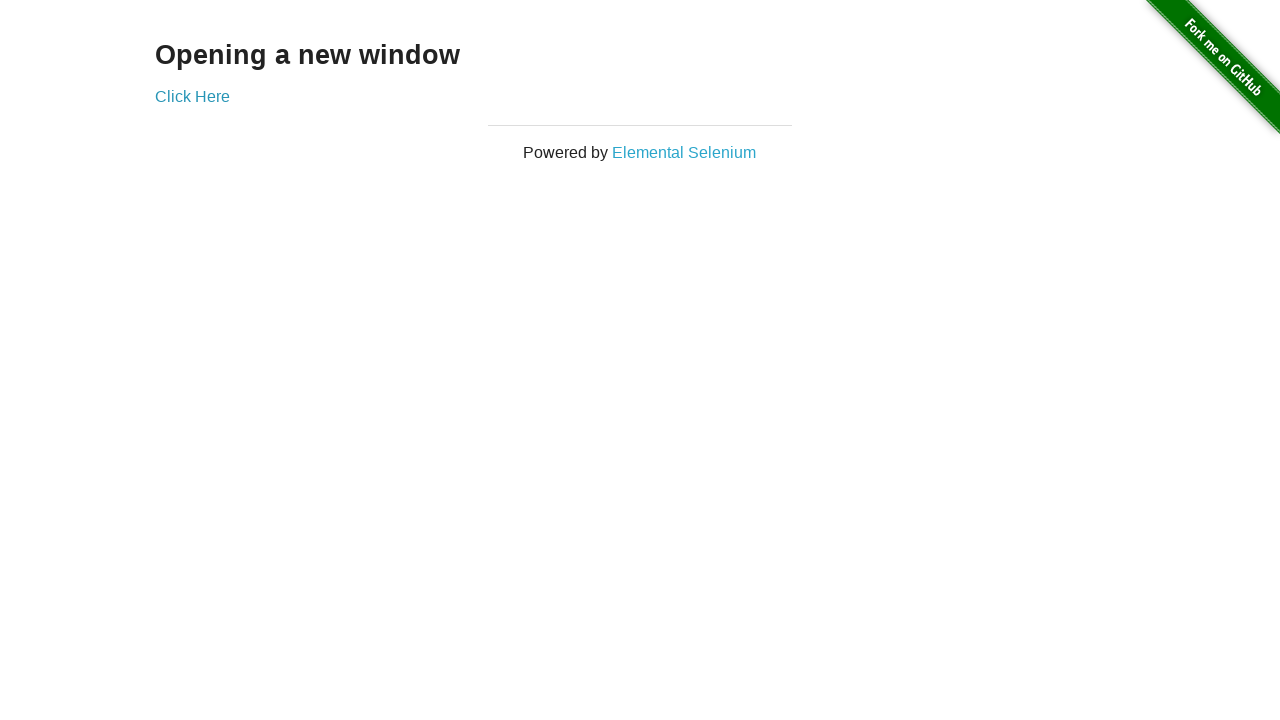

Verified new window heading text is 'New Window'
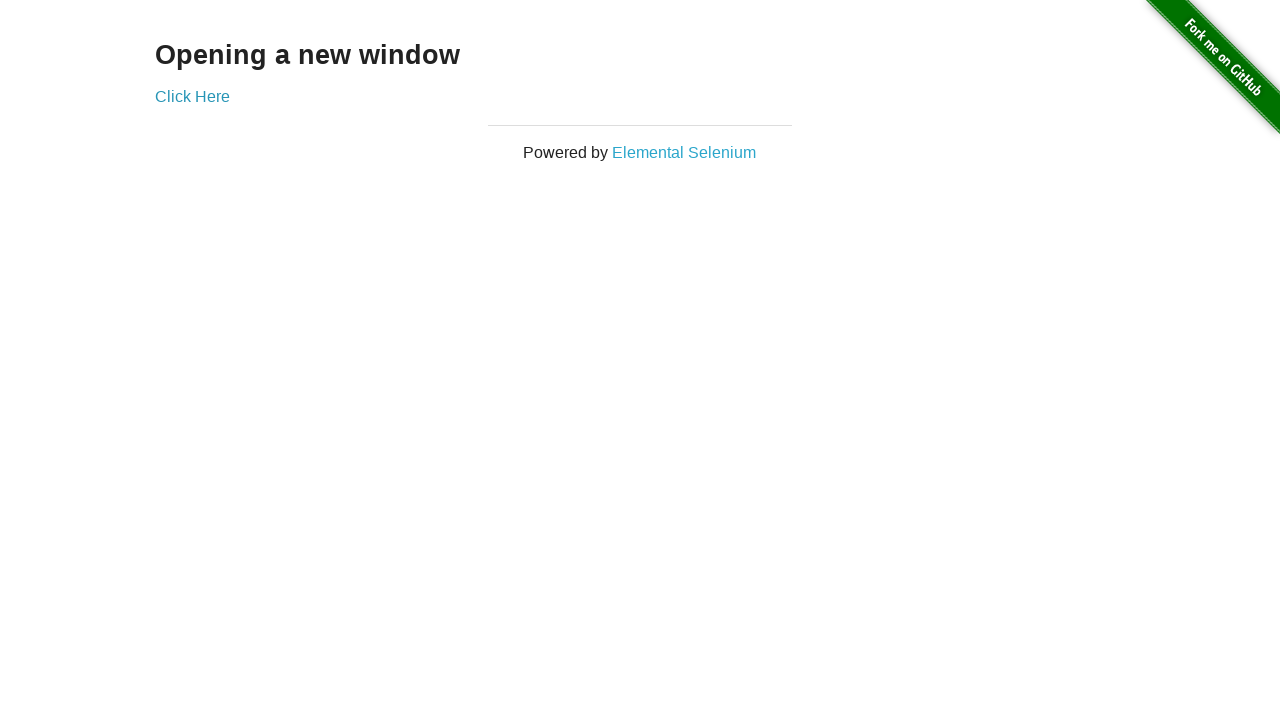

Verified original window title is still 'The Internet'
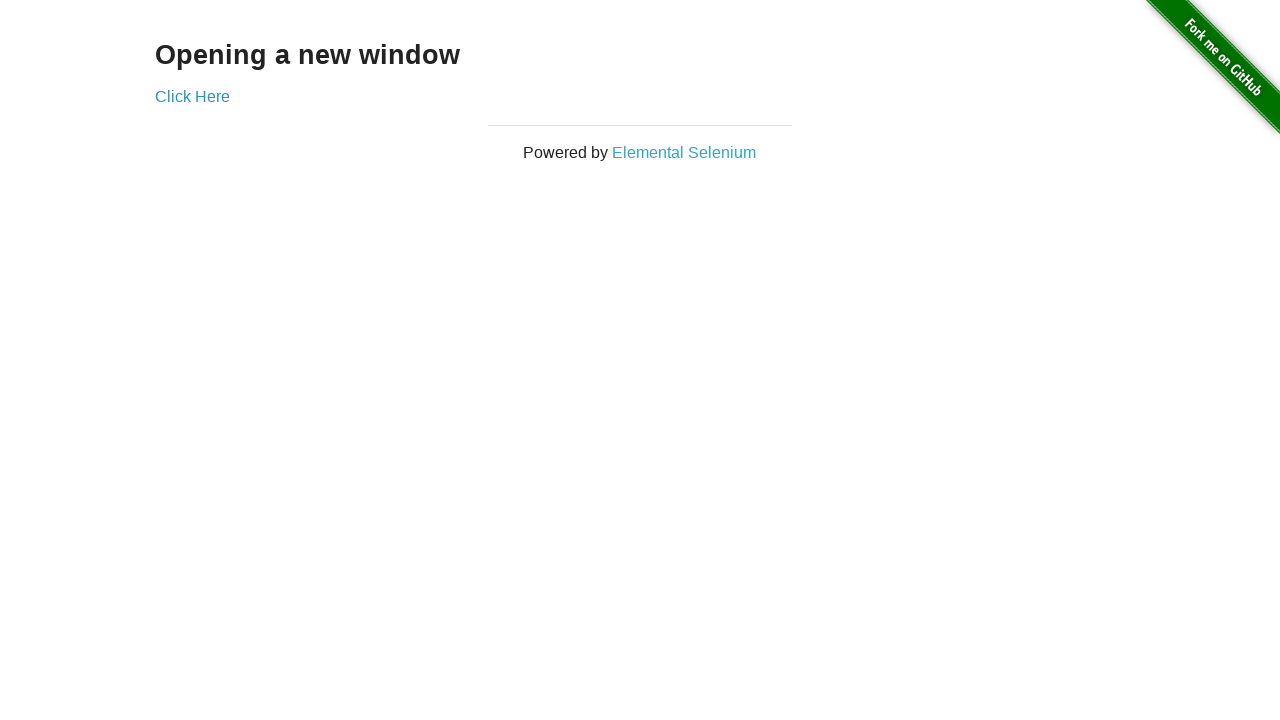

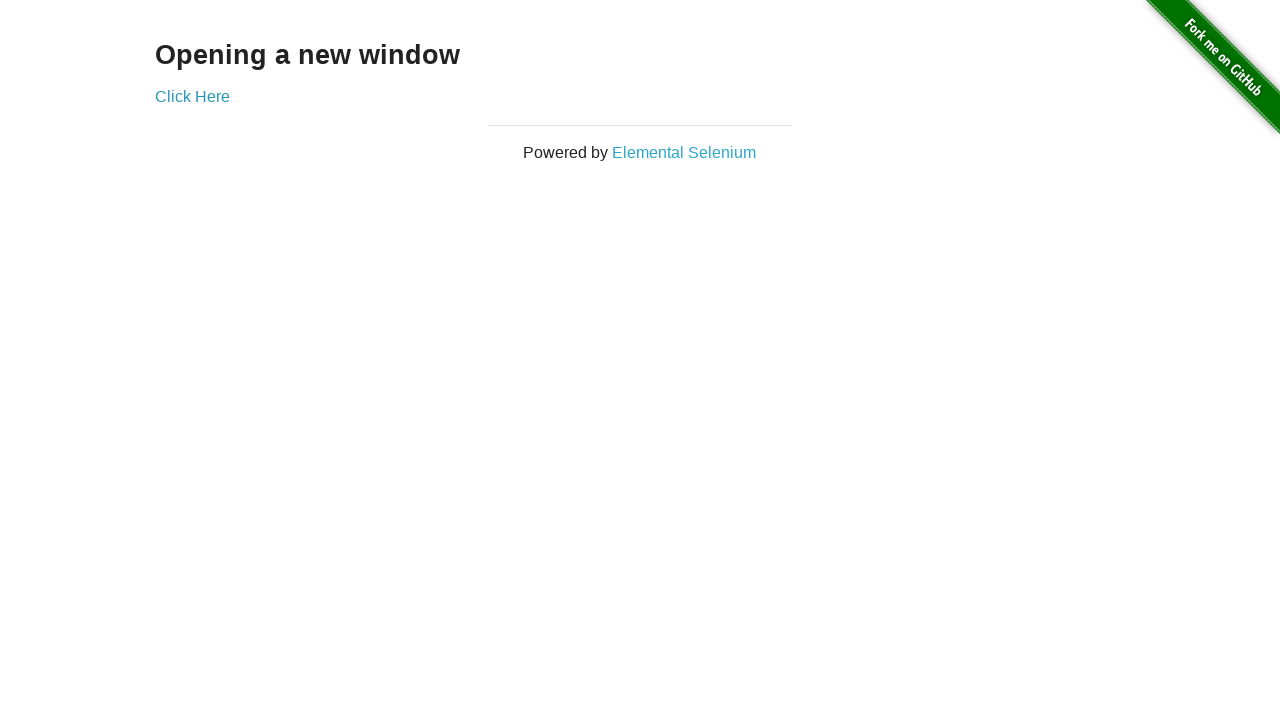